Tests JavaScript alert handling including simple alerts, confirm dialogs, and prompt dialogs with various accept/dismiss actions

Starting URL: https://the-internet.herokuapp.com/javascript_alerts

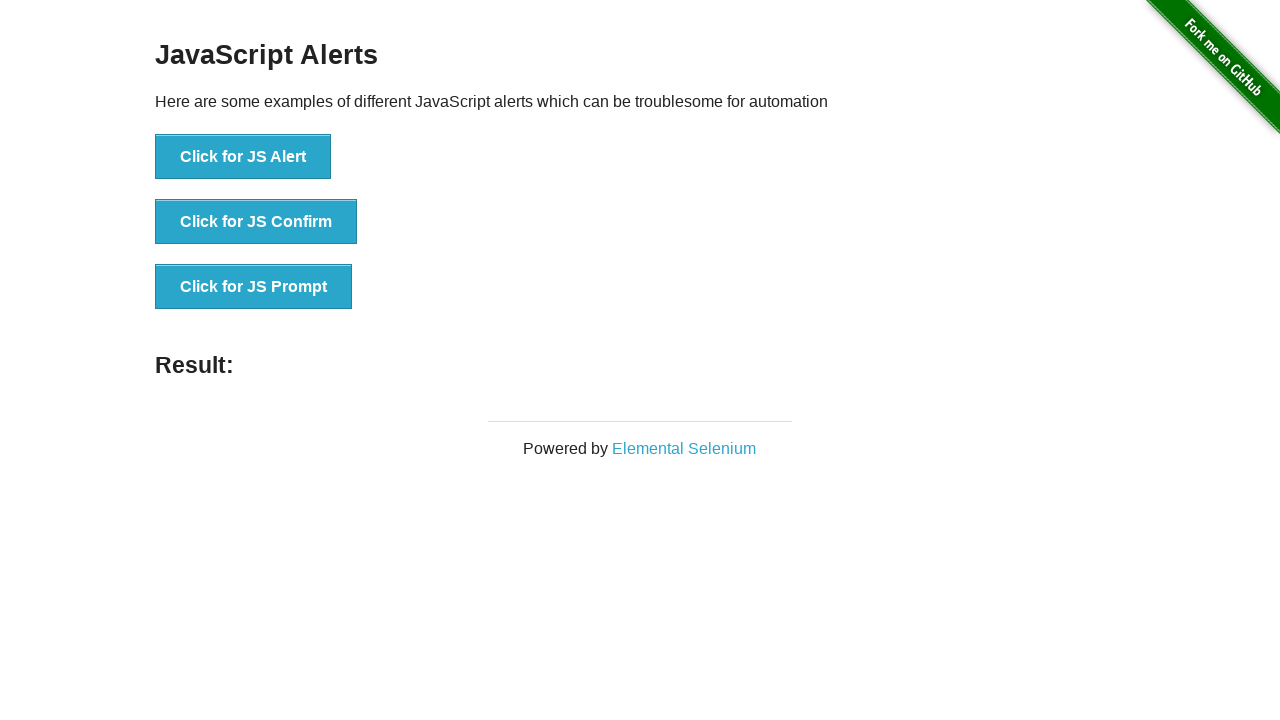

Clicked button to trigger JS Alert at (243, 157) on xpath=//button[normalize-space()='Click for JS Alert']
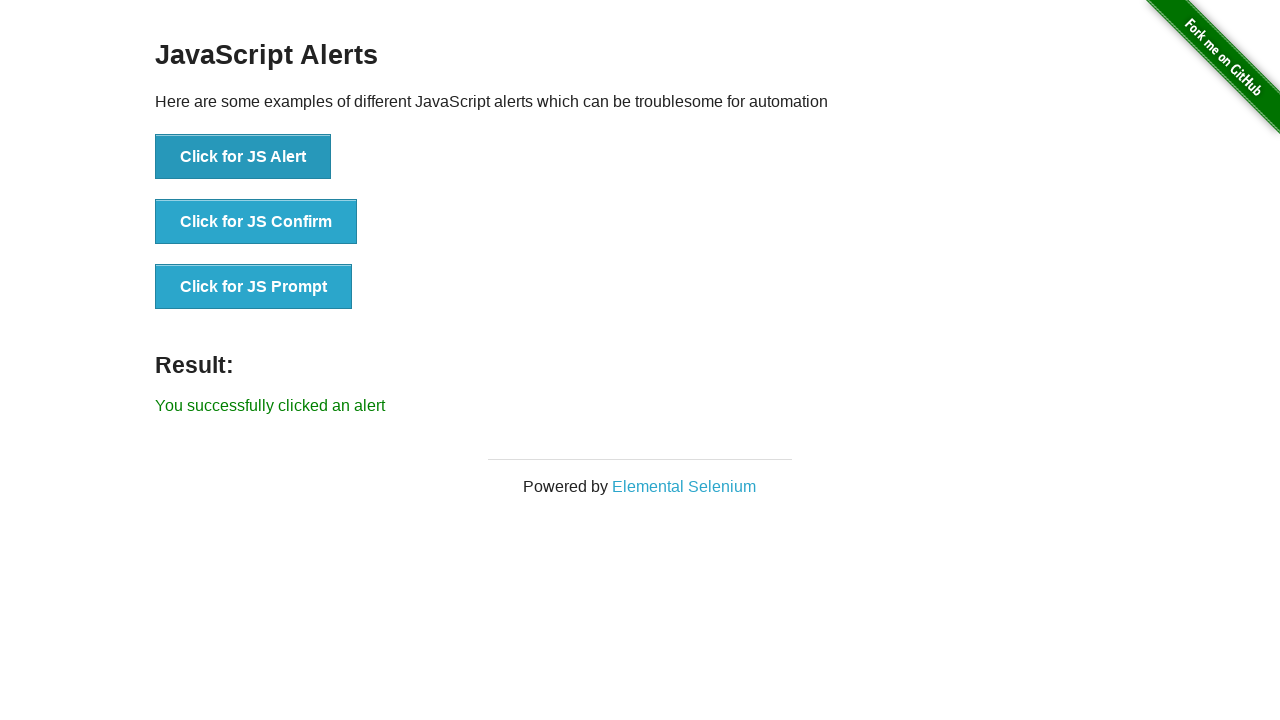

Set up dialog handler to accept alert
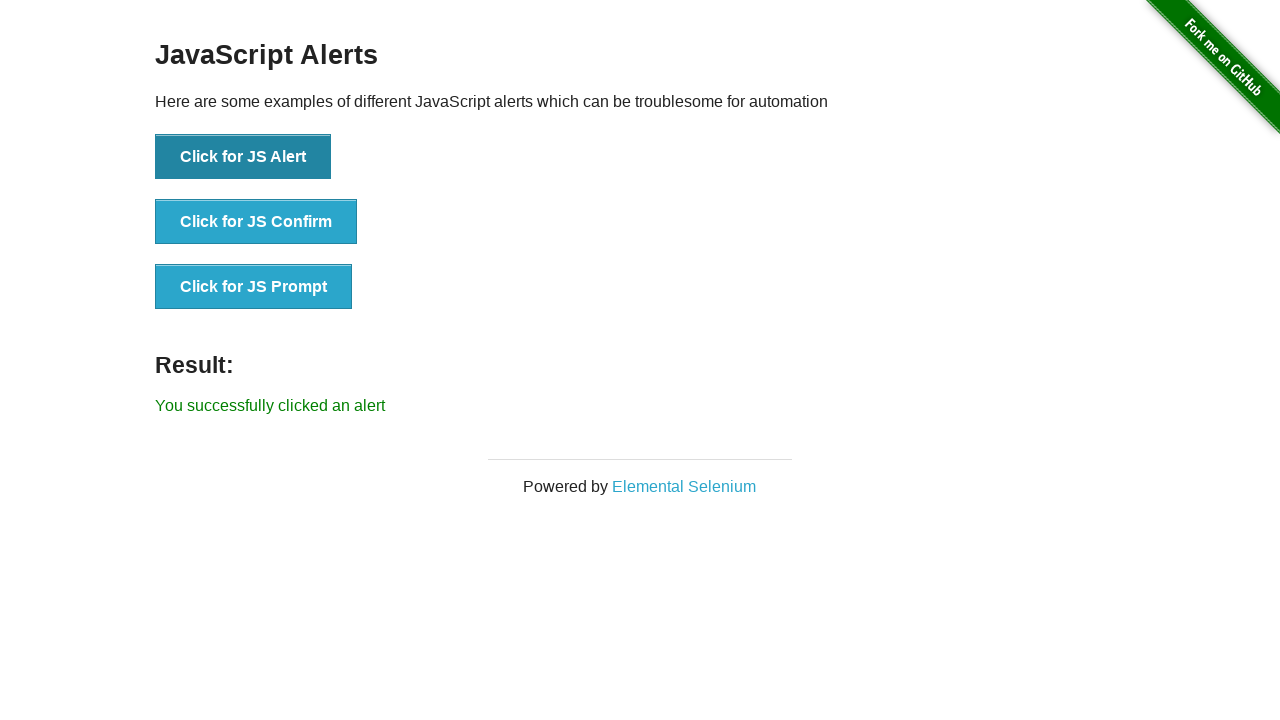

Retrieved result text after accepting JS Alert
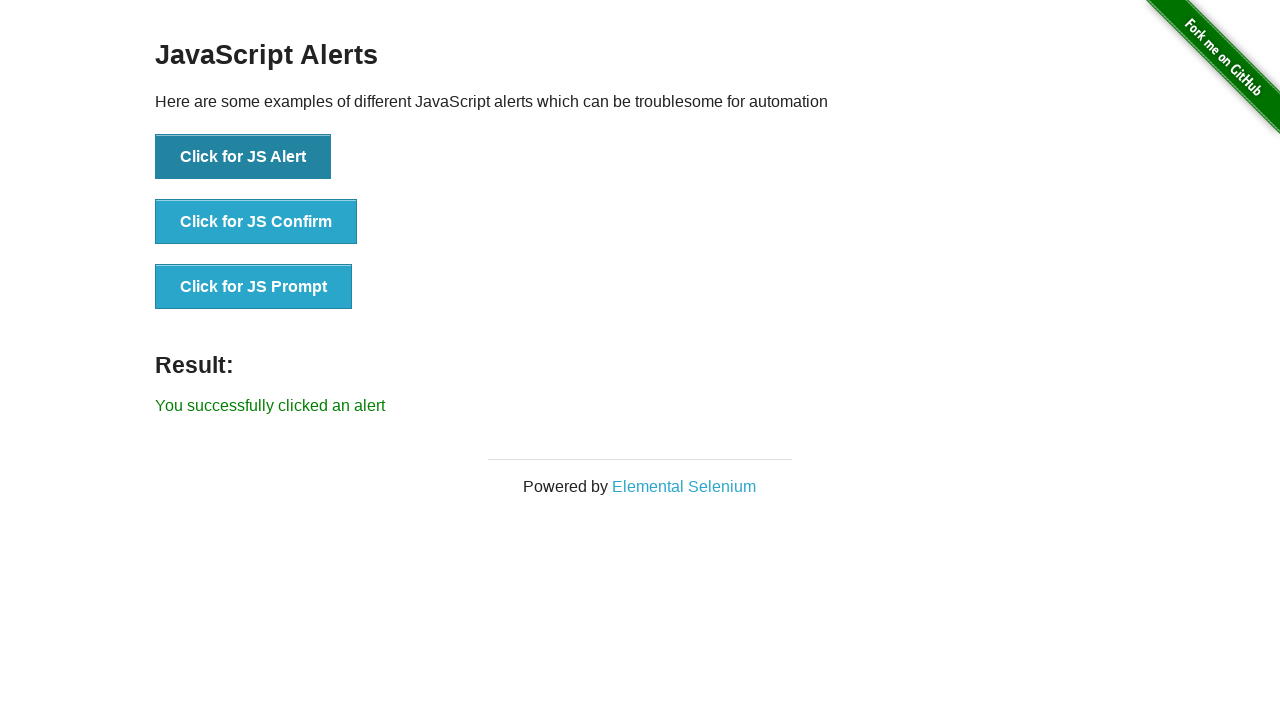

Clicked button to trigger JS Confirm dialog at (256, 222) on xpath=//button[normalize-space()='Click for JS Confirm']
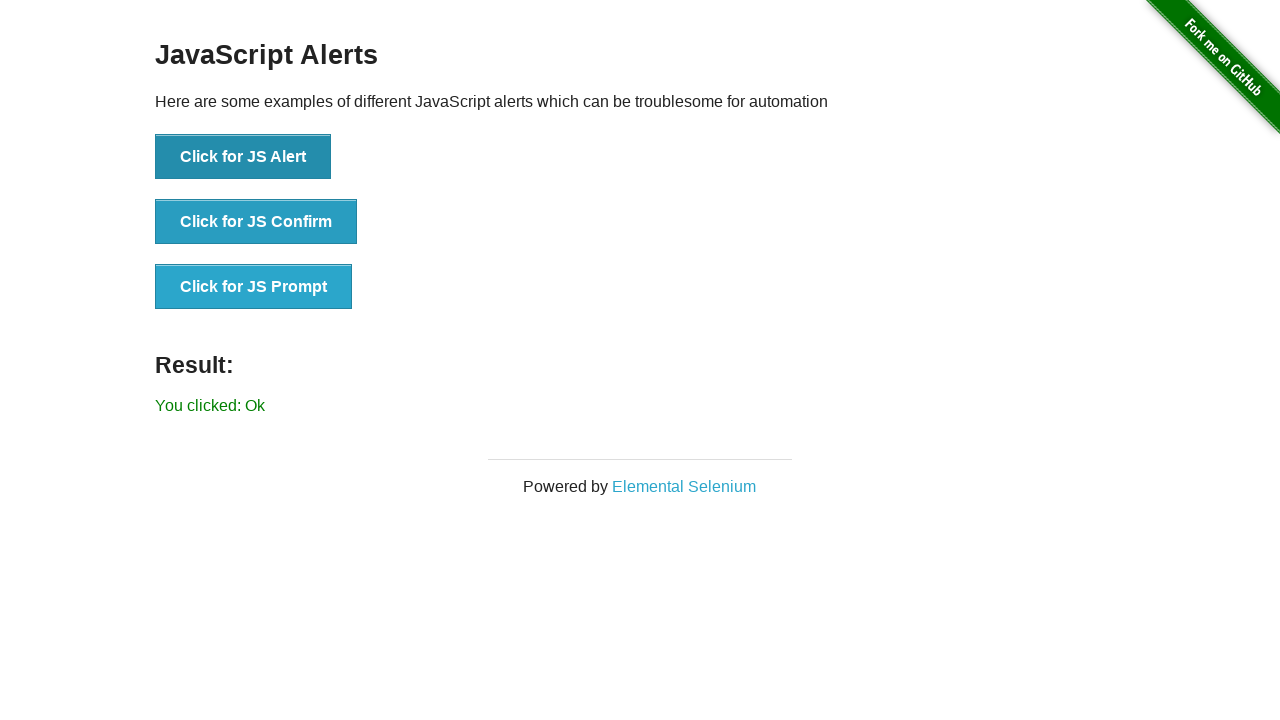

Set up dialog handler to accept confirm dialog
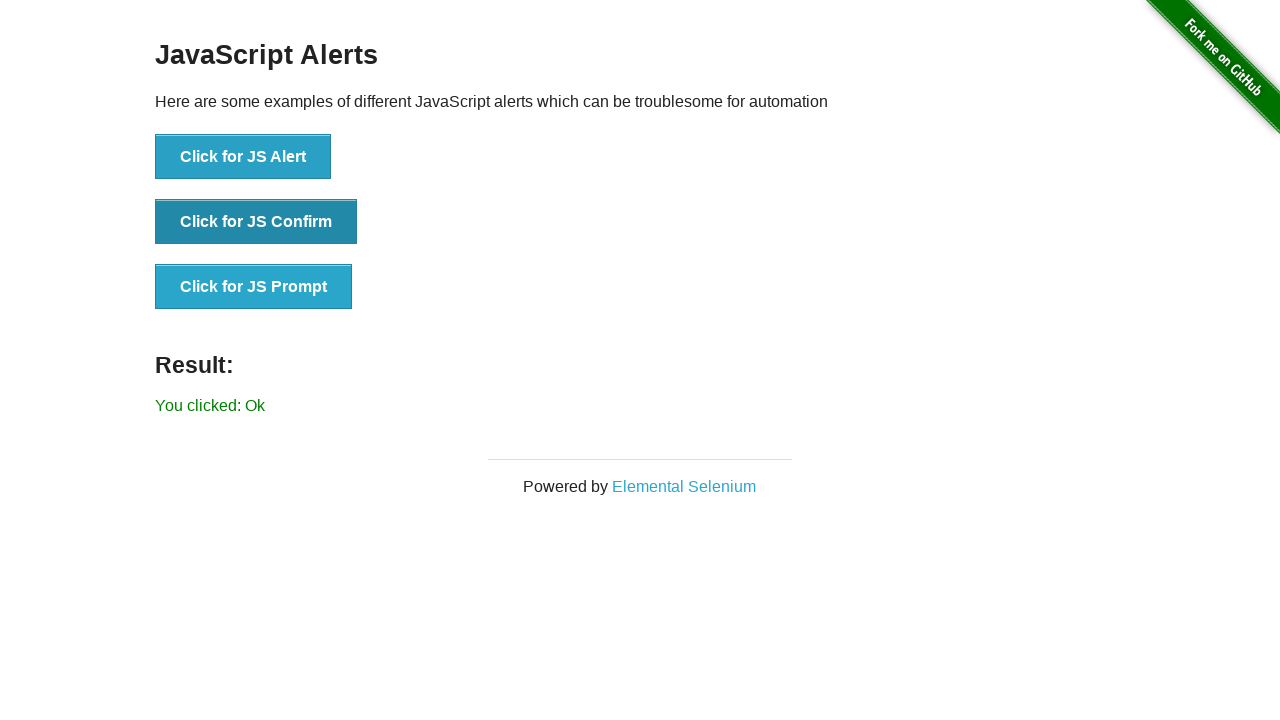

Retrieved result text after accepting JS Confirm
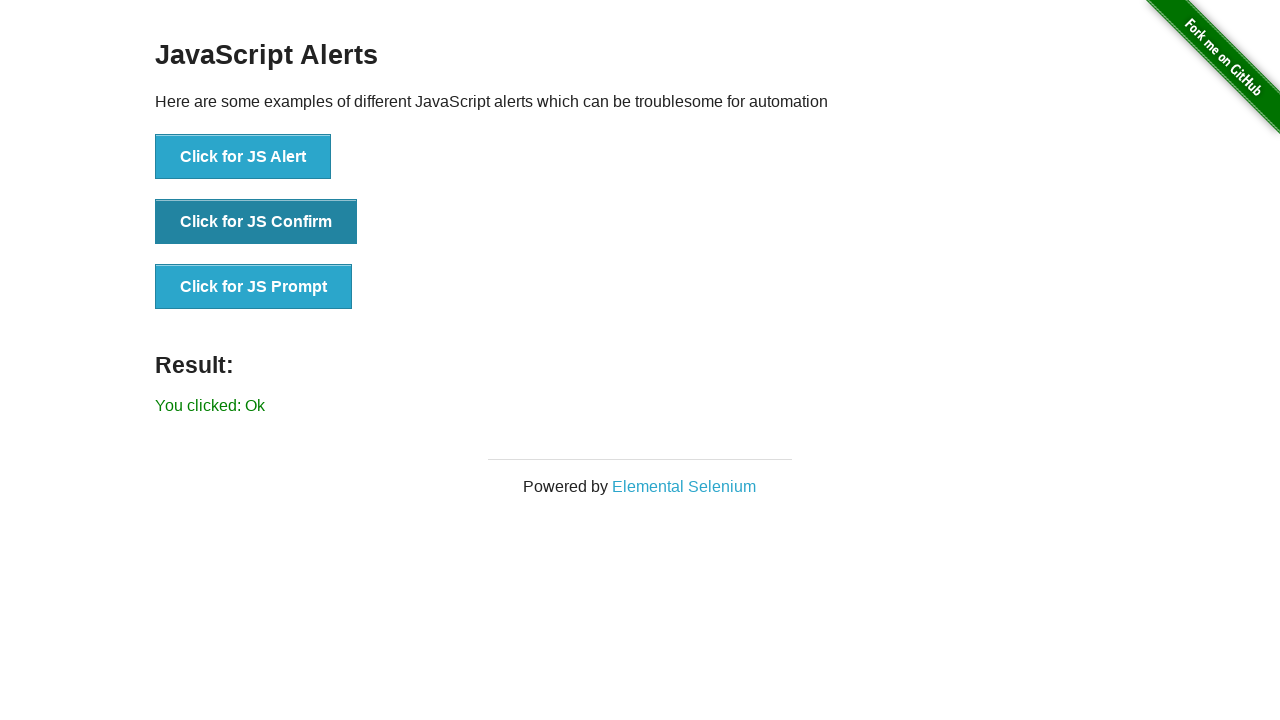

Clicked button to trigger JS Confirm dialog again at (256, 222) on xpath=//button[normalize-space()='Click for JS Confirm']
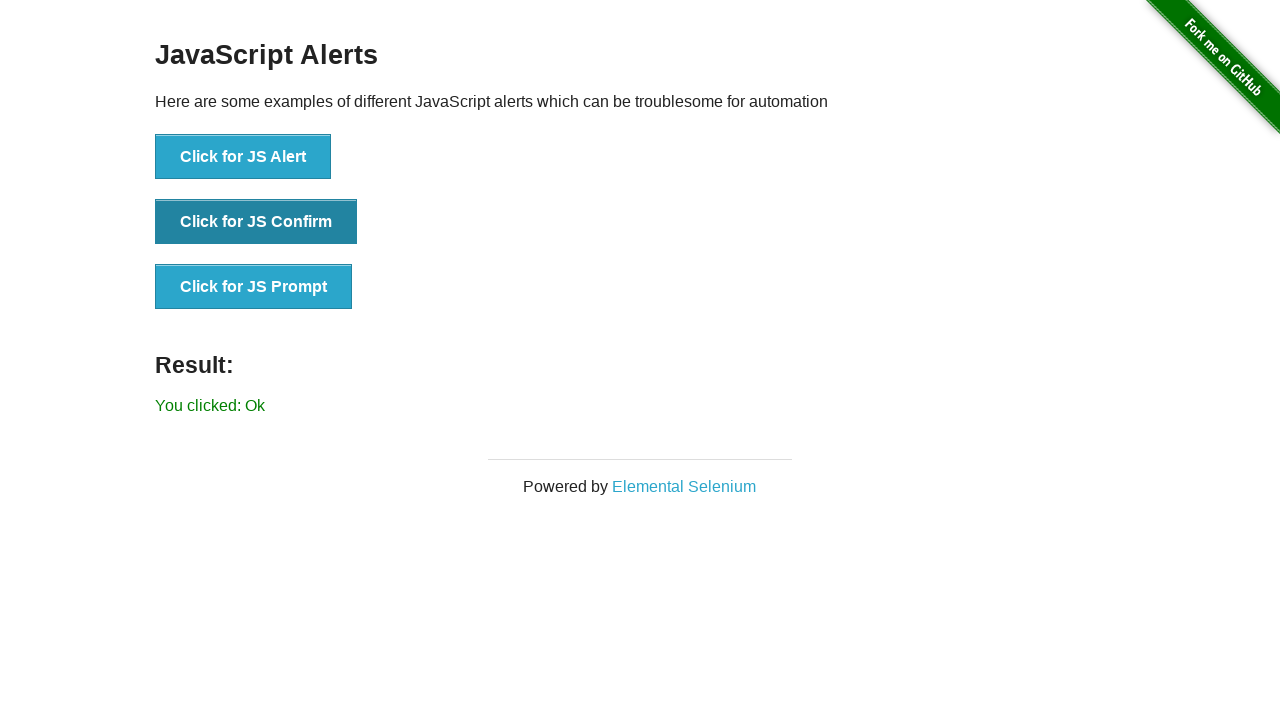

Set up dialog handler to dismiss confirm dialog
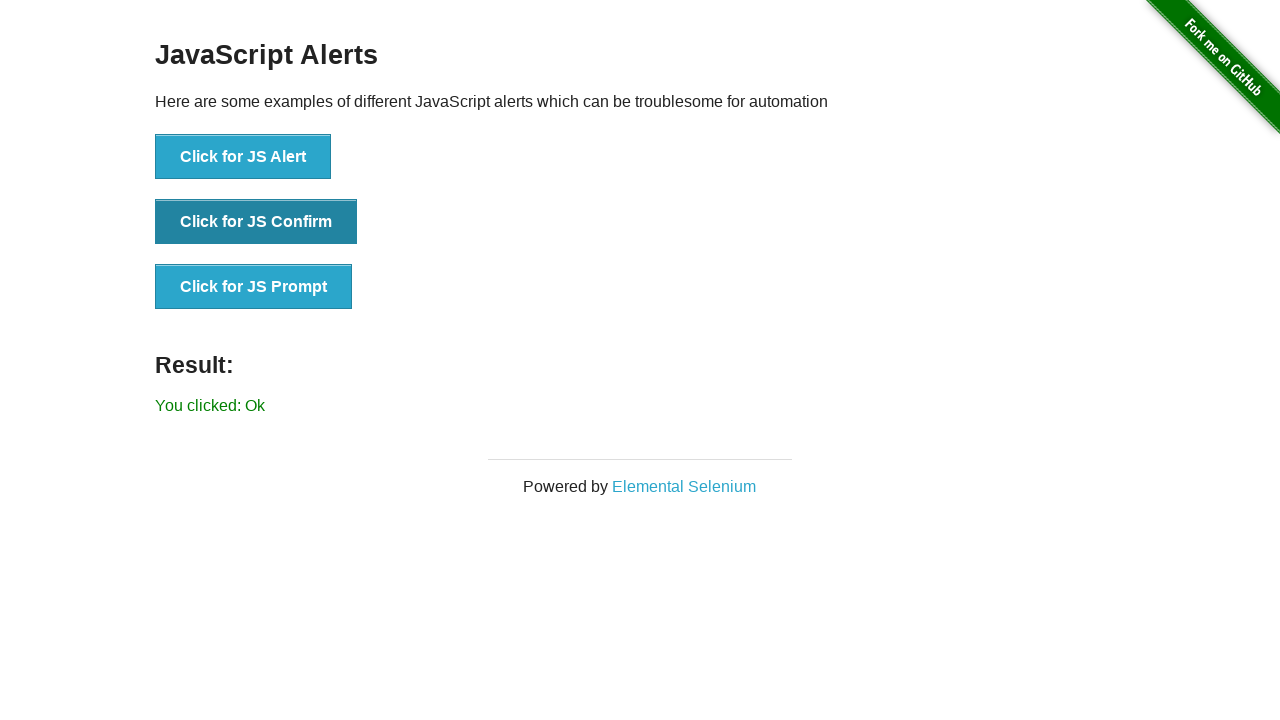

Retrieved result text after dismissing JS Confirm
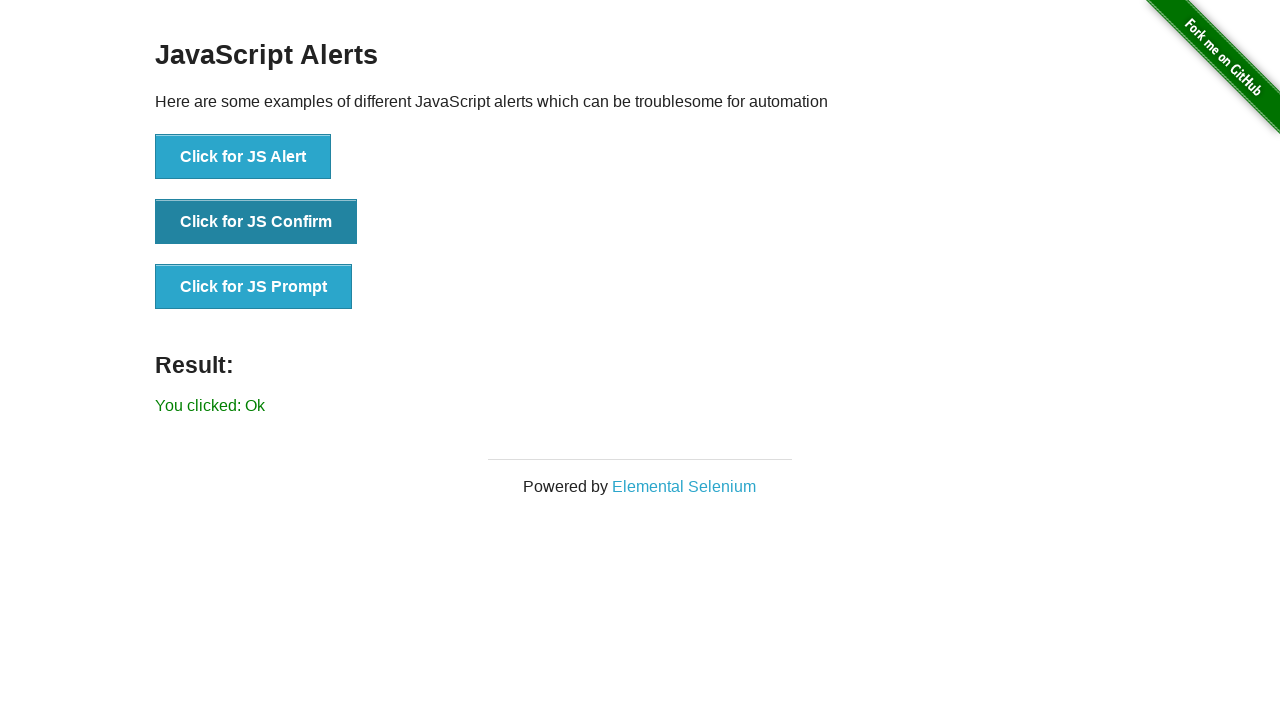

Clicked button to trigger JS Prompt dialog at (254, 287) on xpath=//button[normalize-space()='Click for JS Prompt']
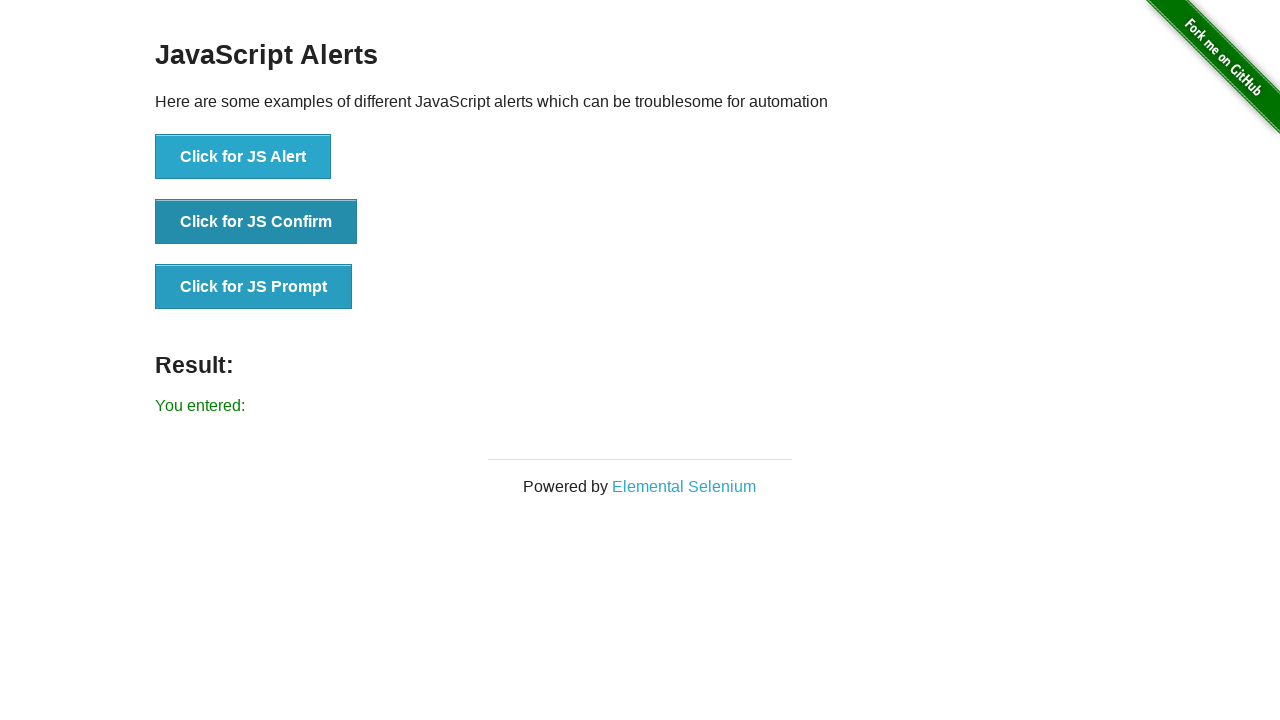

Set up dialog handler to dismiss prompt dialog
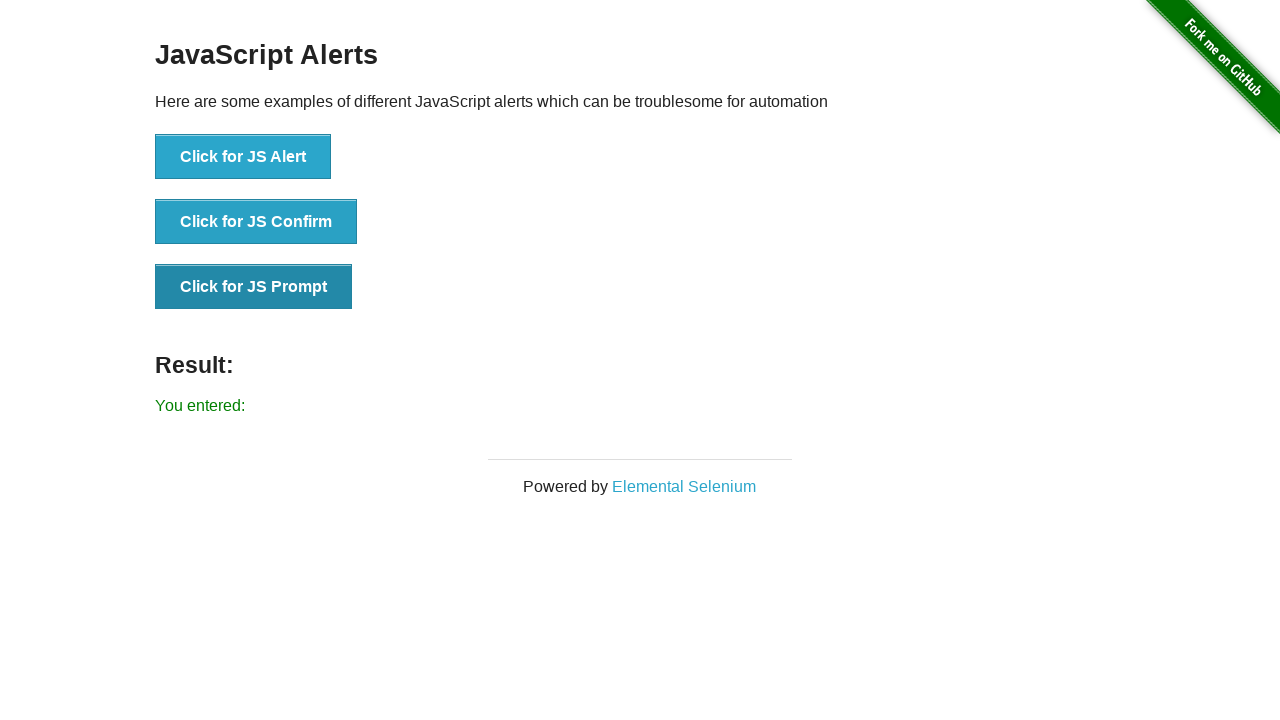

Retrieved result text after dismissing JS Prompt
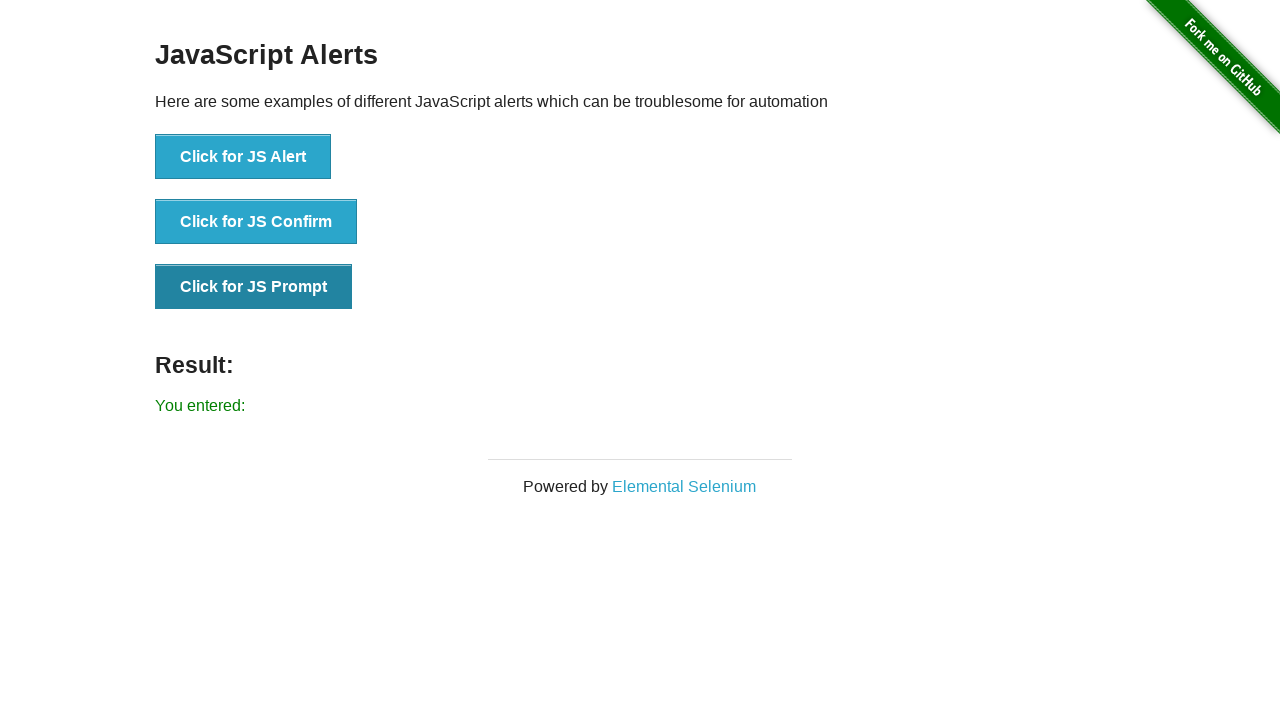

Clicked button to trigger JS Prompt dialog again at (254, 287) on xpath=//button[normalize-space()='Click for JS Prompt']
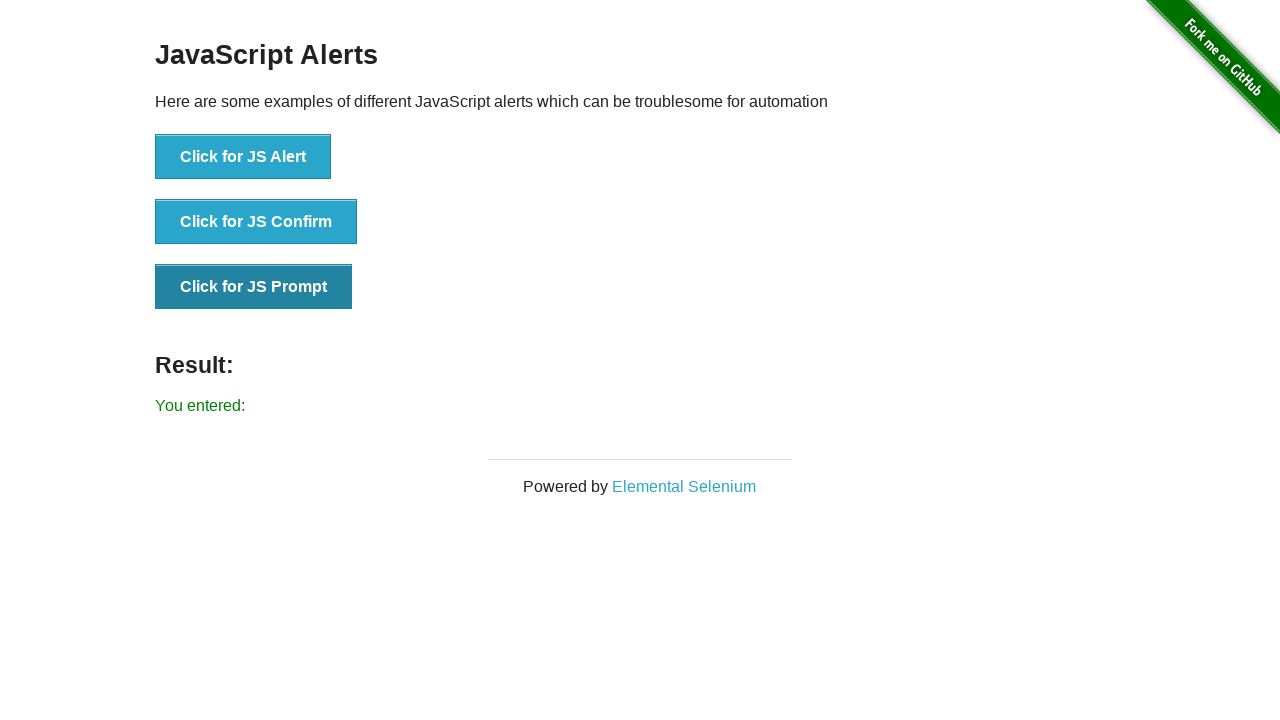

Set up dialog handler to accept prompt dialog without text
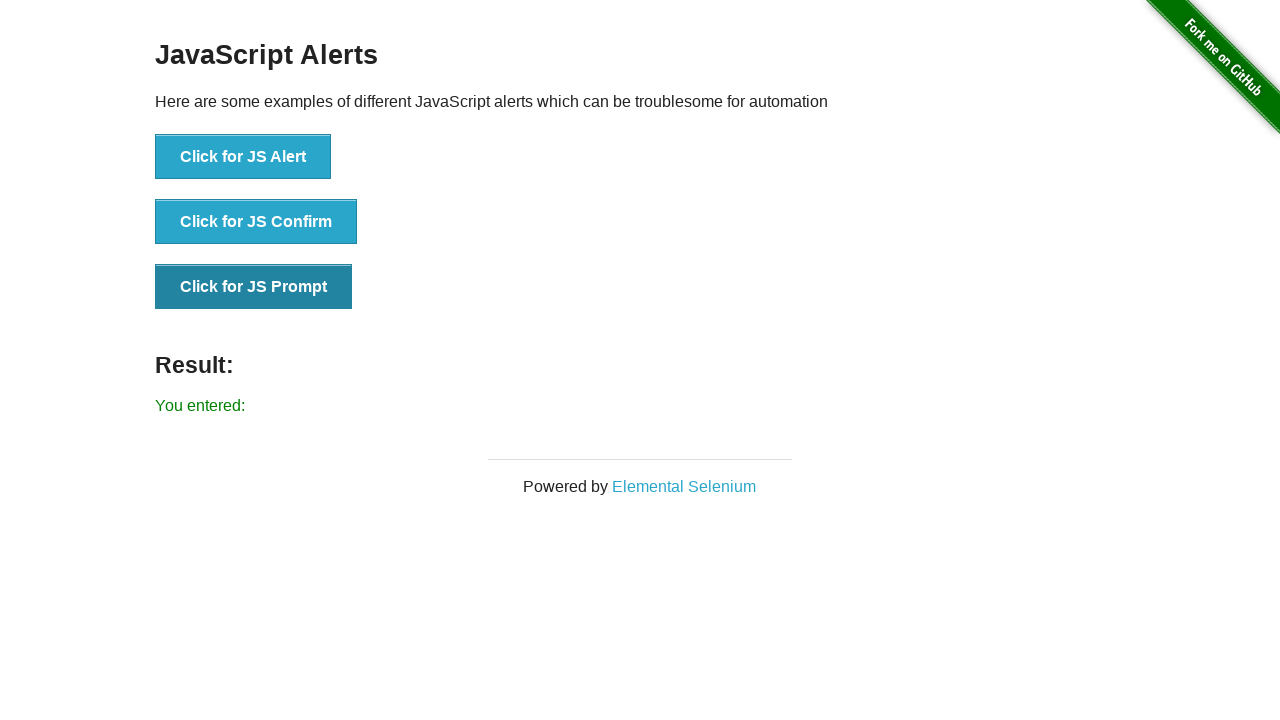

Retrieved result text after accepting JS Prompt without input
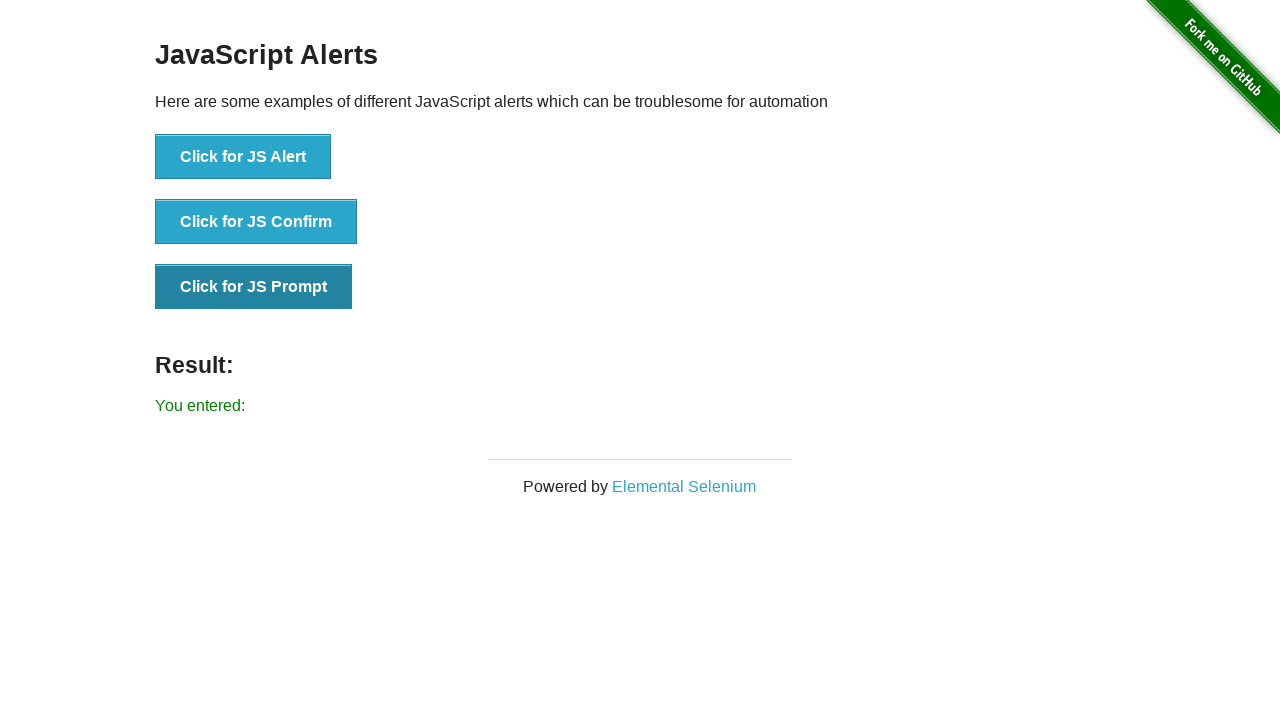

Set up dialog handler to accept prompt dialog with text 'Hello'
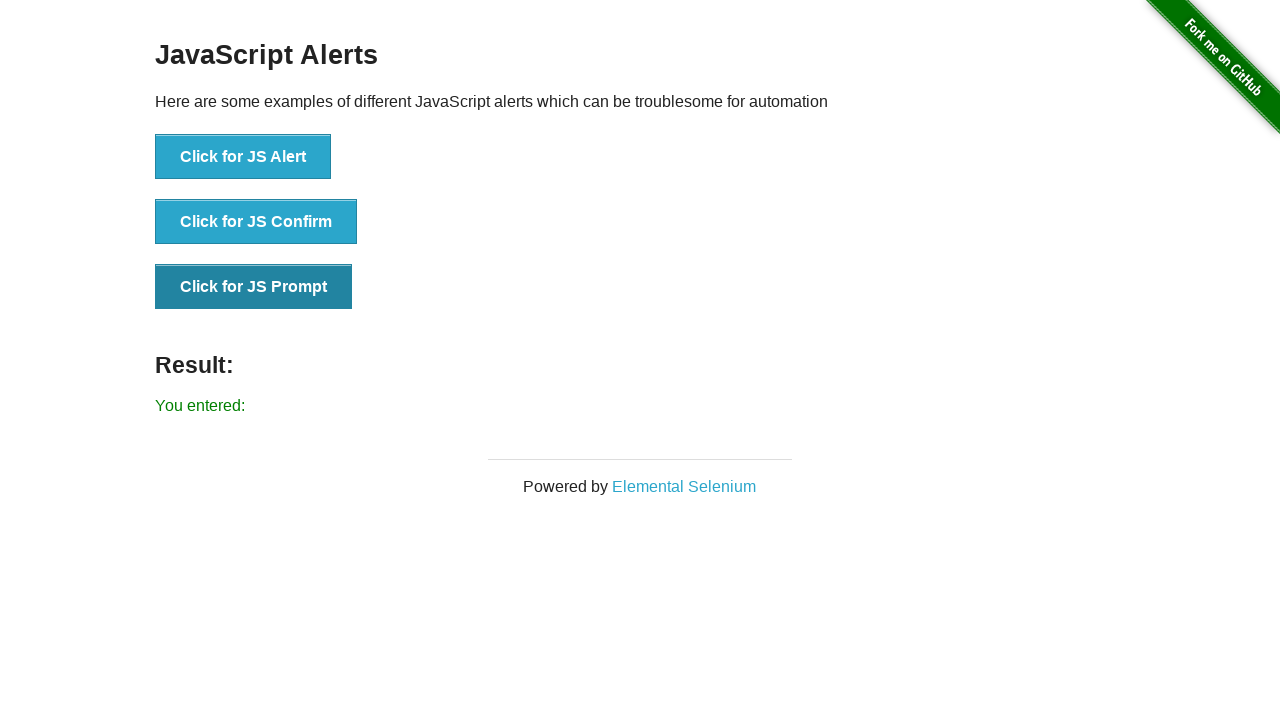

Clicked button to trigger JS Prompt dialog with text input at (254, 287) on xpath=//button[normalize-space()='Click for JS Prompt']
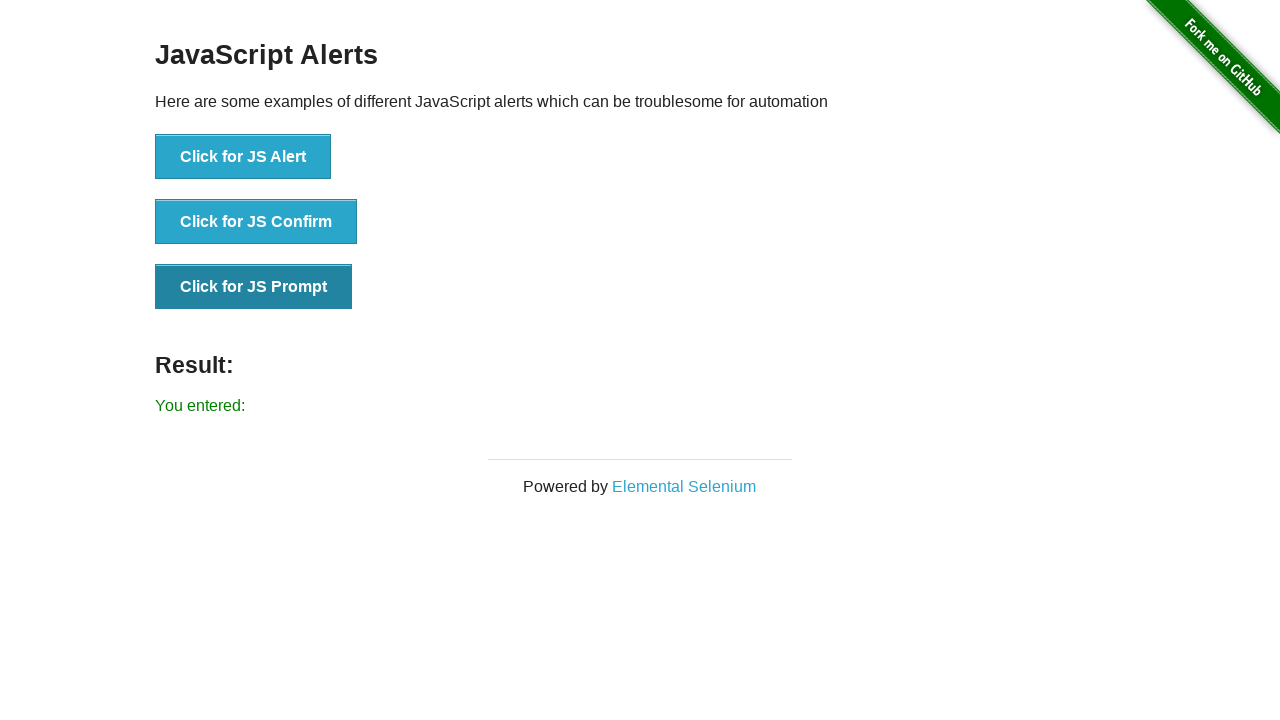

Retrieved result text after accepting JS Prompt with text 'Hello'
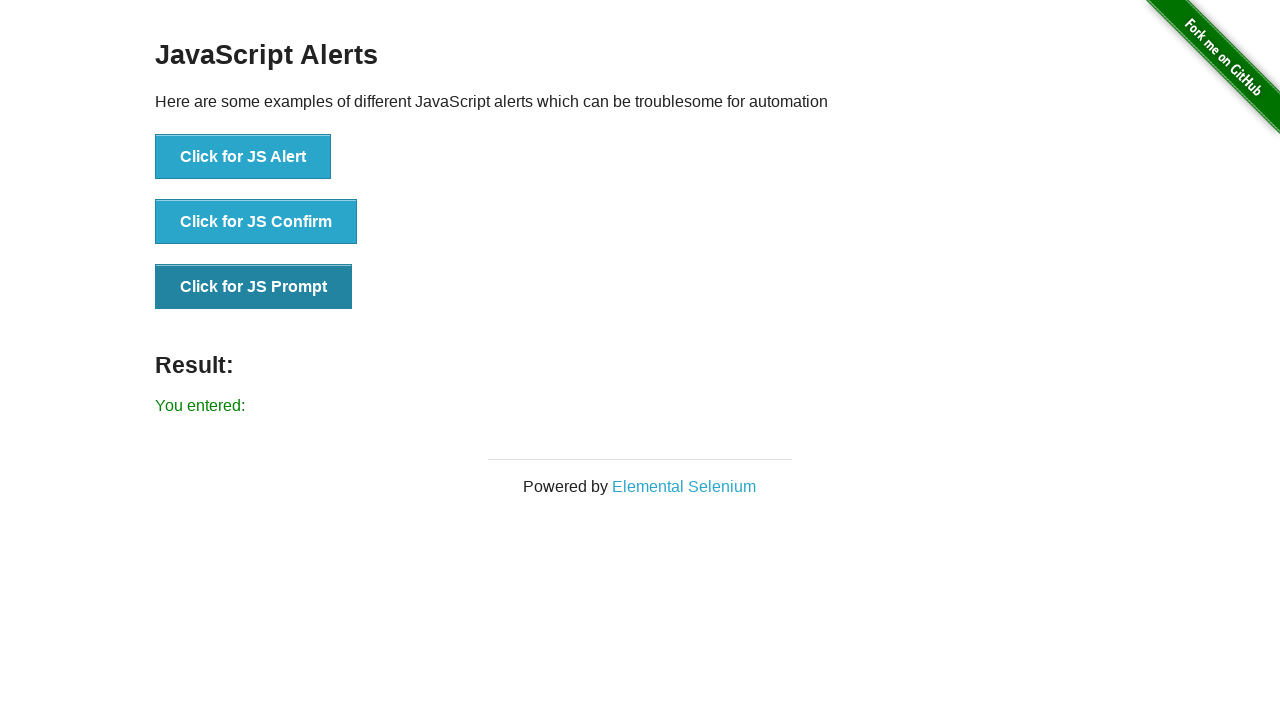

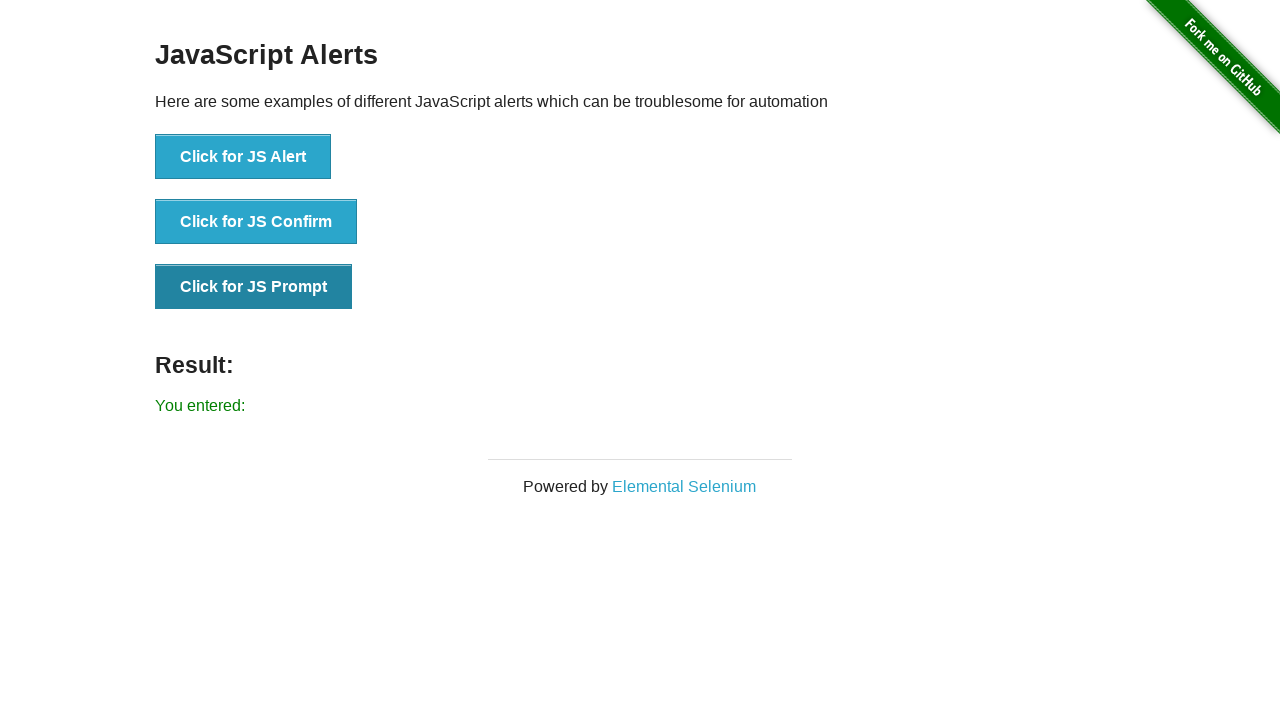